Tests page scrolling functionality by navigating to the Automation Practice page and scrolling down 500 pixels using JavaScript execution

Starting URL: https://www.rahulshettyacademy.com/AutomationPractice/

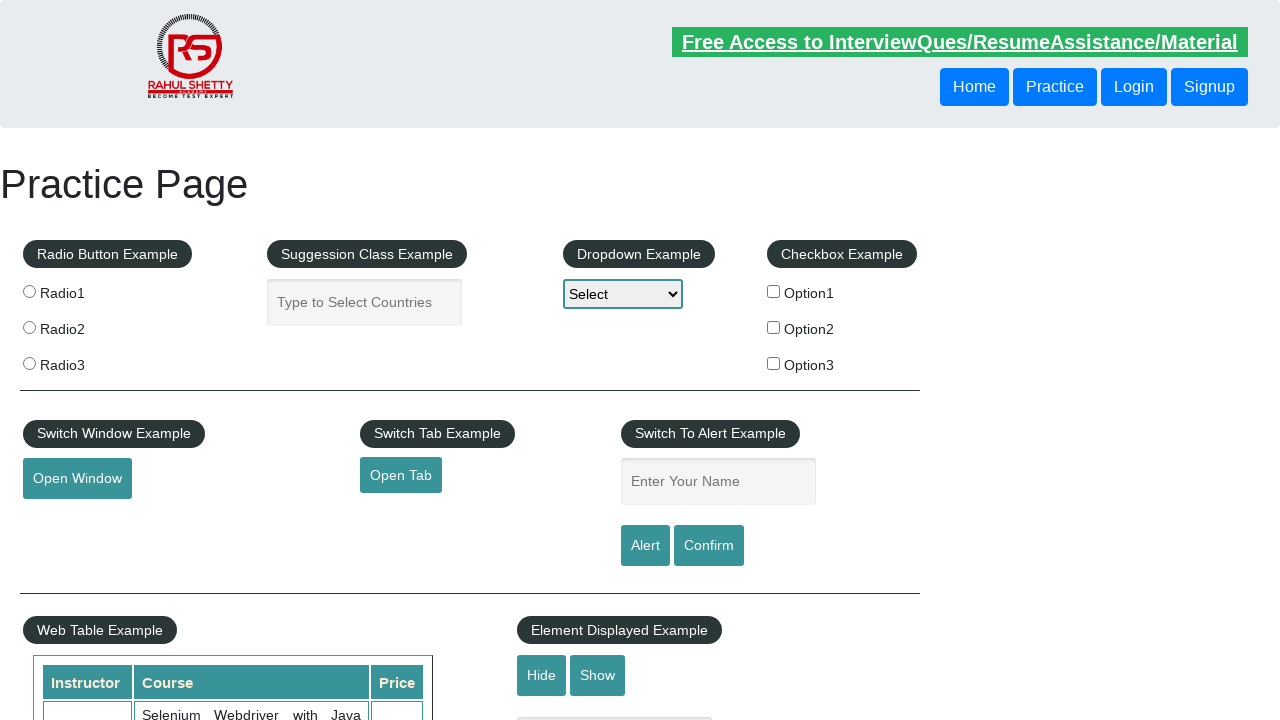

Navigated to Automation Practice page
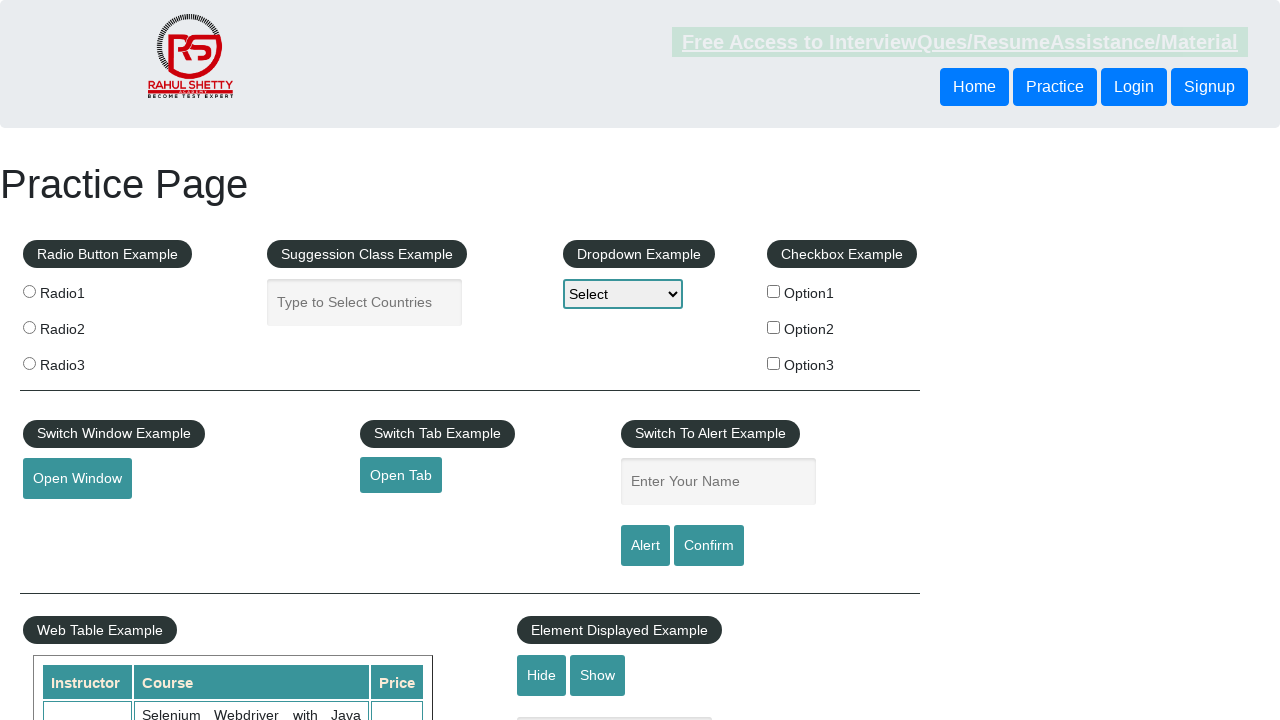

Scrolled down 500 pixels using JavaScript
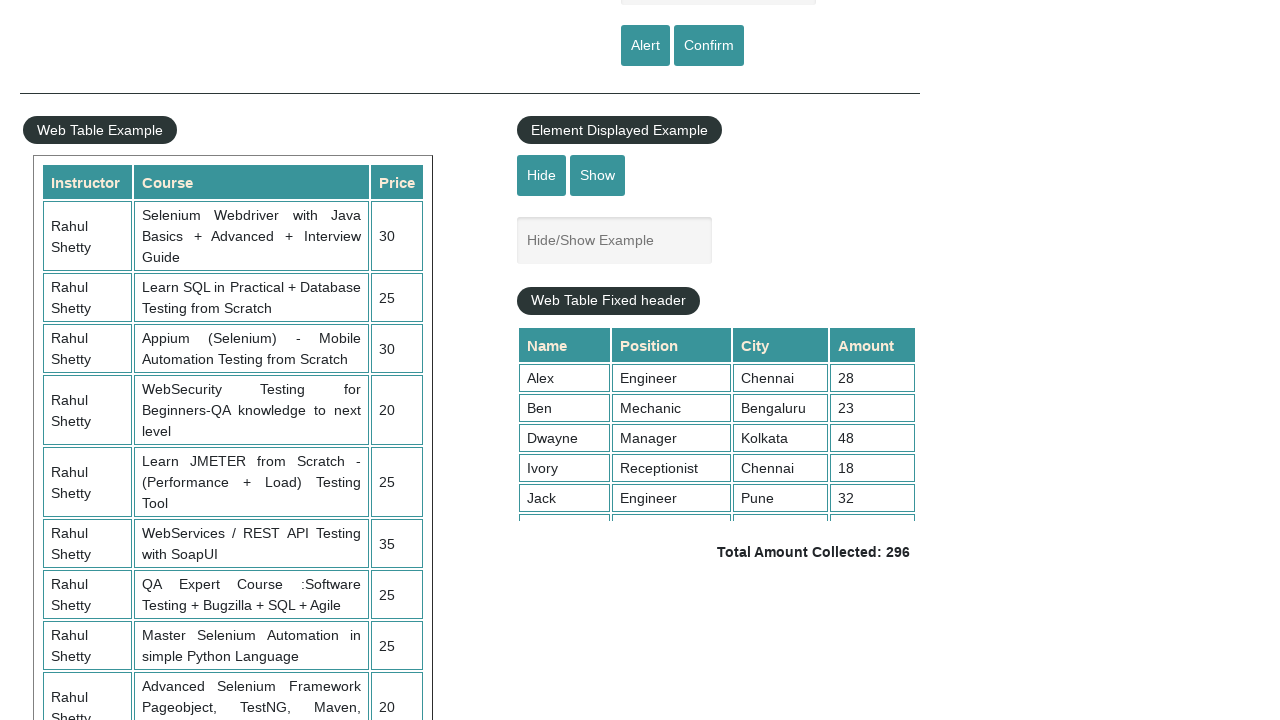

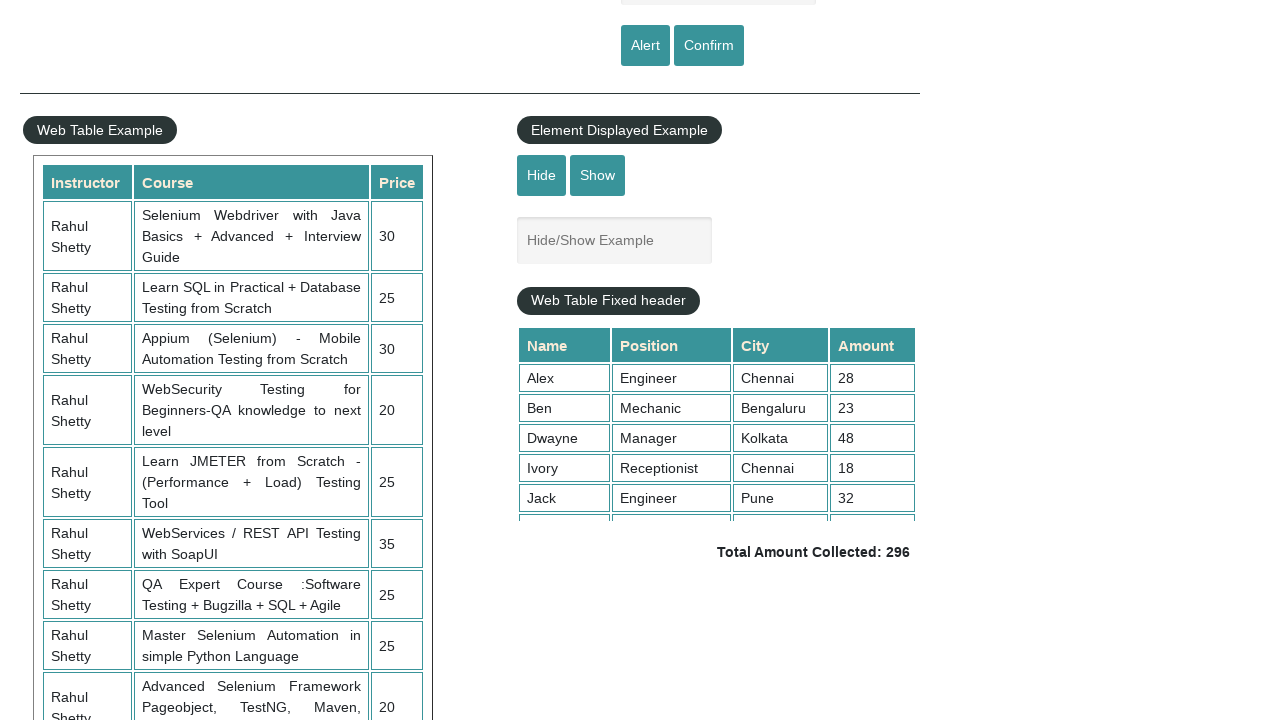